Fills out an enrollment form on ToolsQA by entering personal information including name, email, phone, country, and city

Starting URL: https://toolsqa.com/selenium-training?q=banner#enroll-form

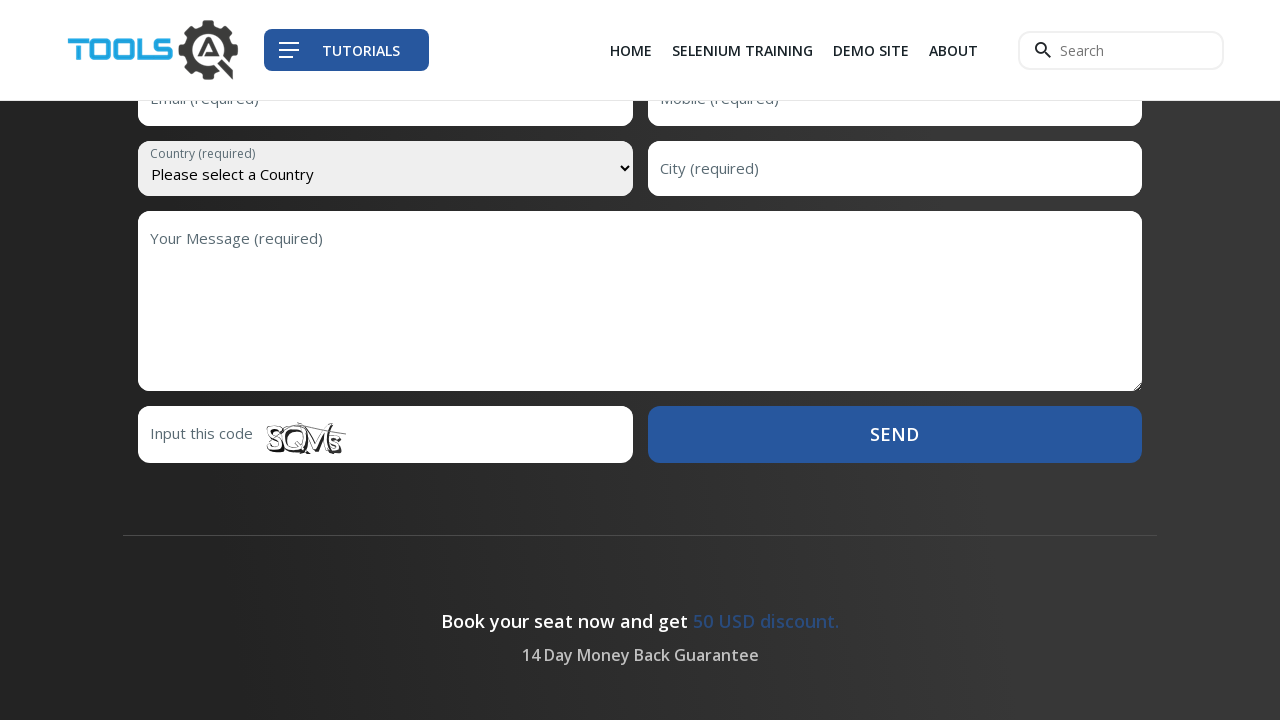

Filled first name field with 'John' on input[name='firstName']
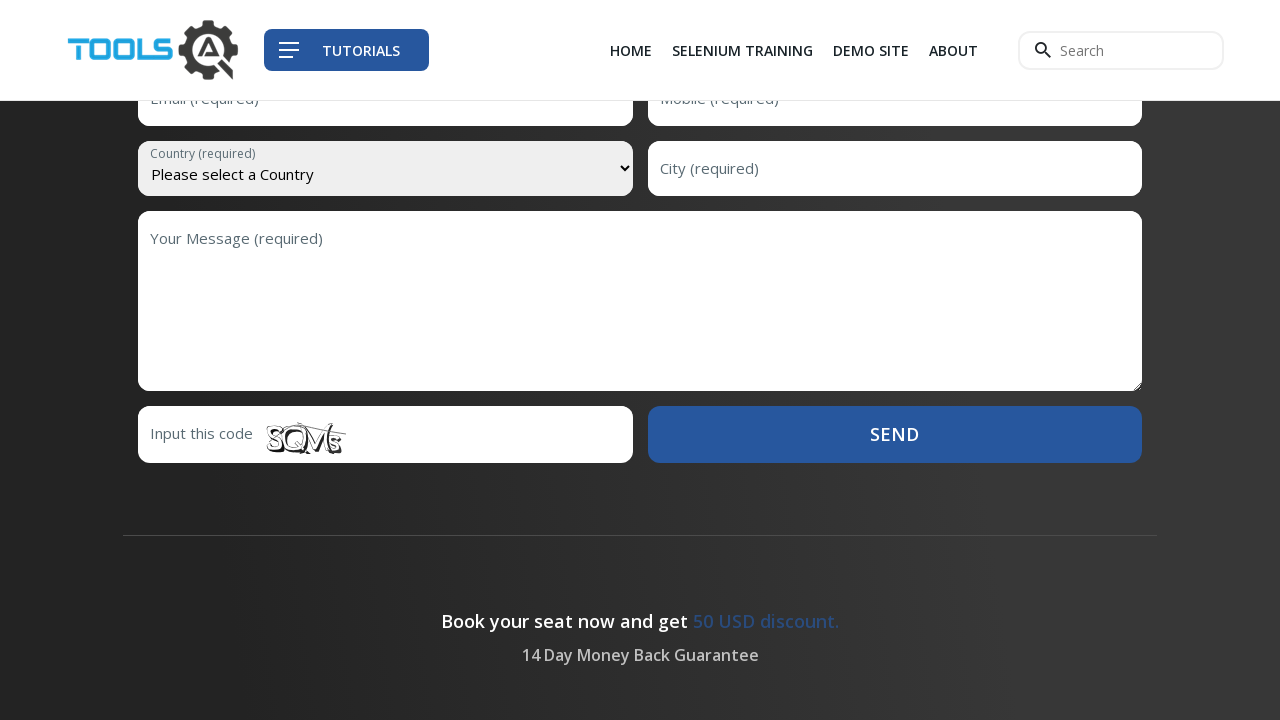

Filled last name field with 'Smith' on input[name='lastName']
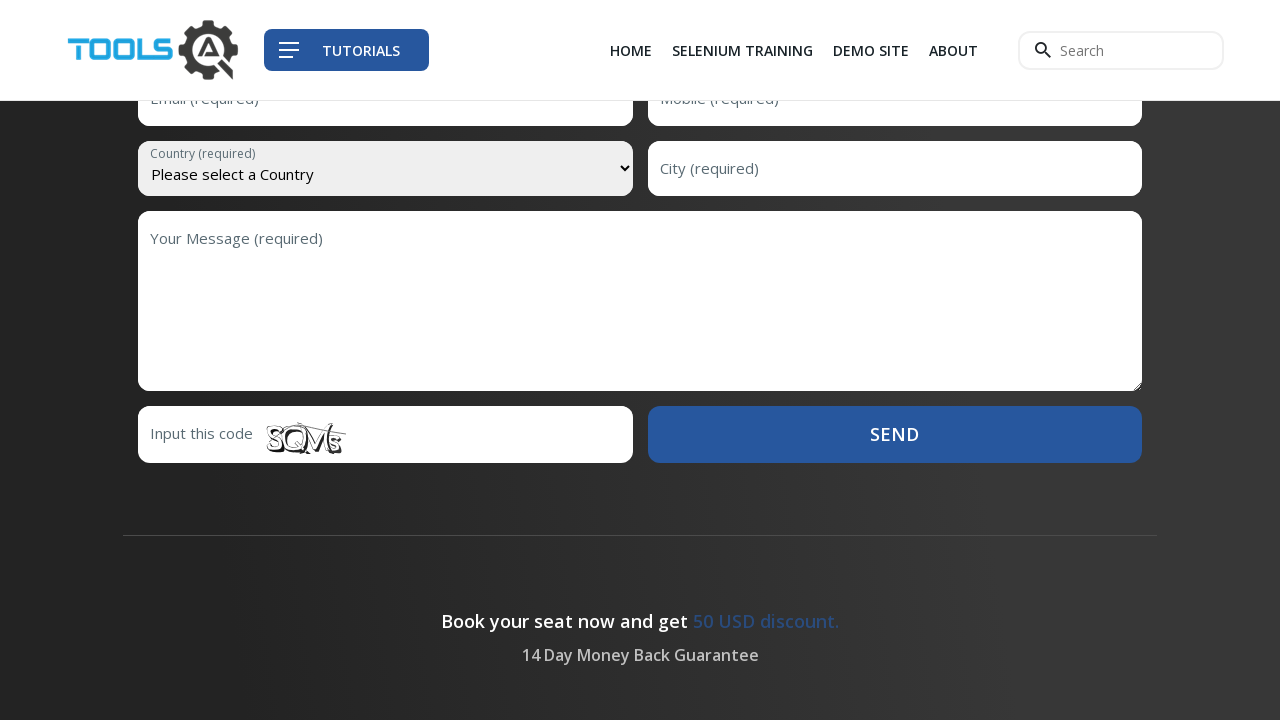

Filled email field with 'john.smith@example.com' on input#email
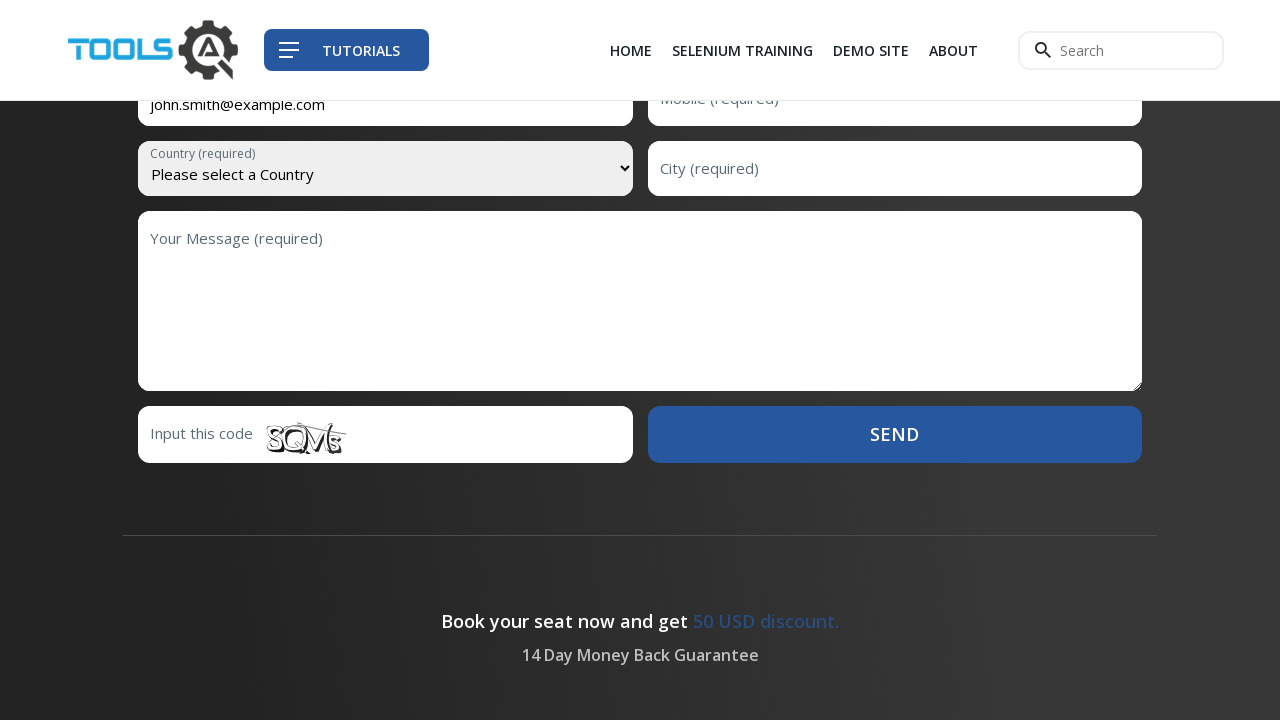

Filled mobile number field with '9876543210' on input#mobile
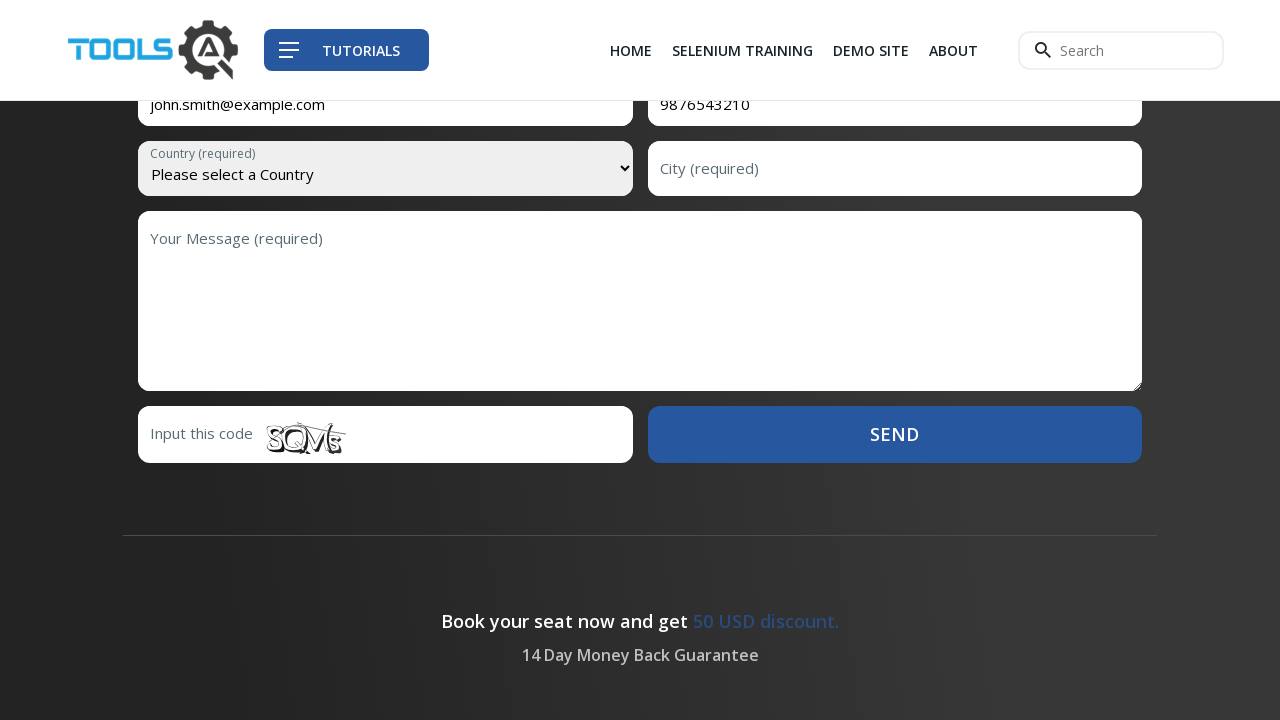

Selected 'Albania' from country dropdown on select[name='country']
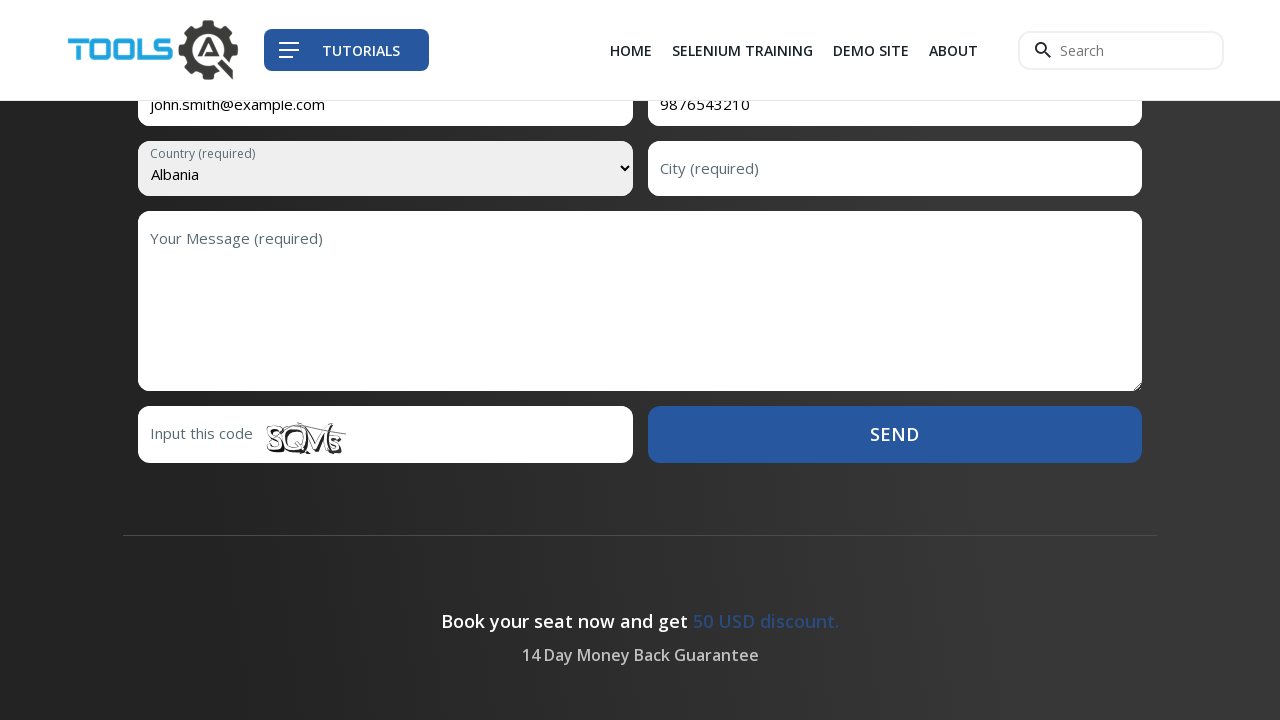

Filled city field with 'Tirana' on input#city
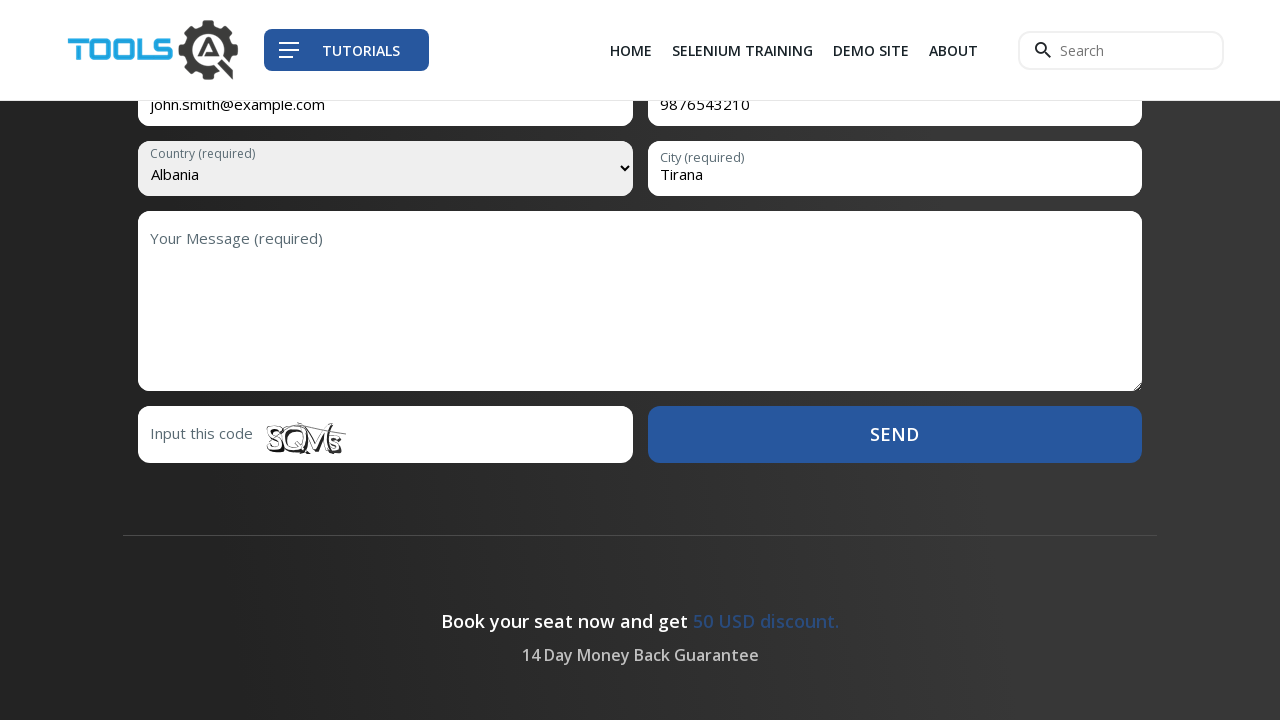

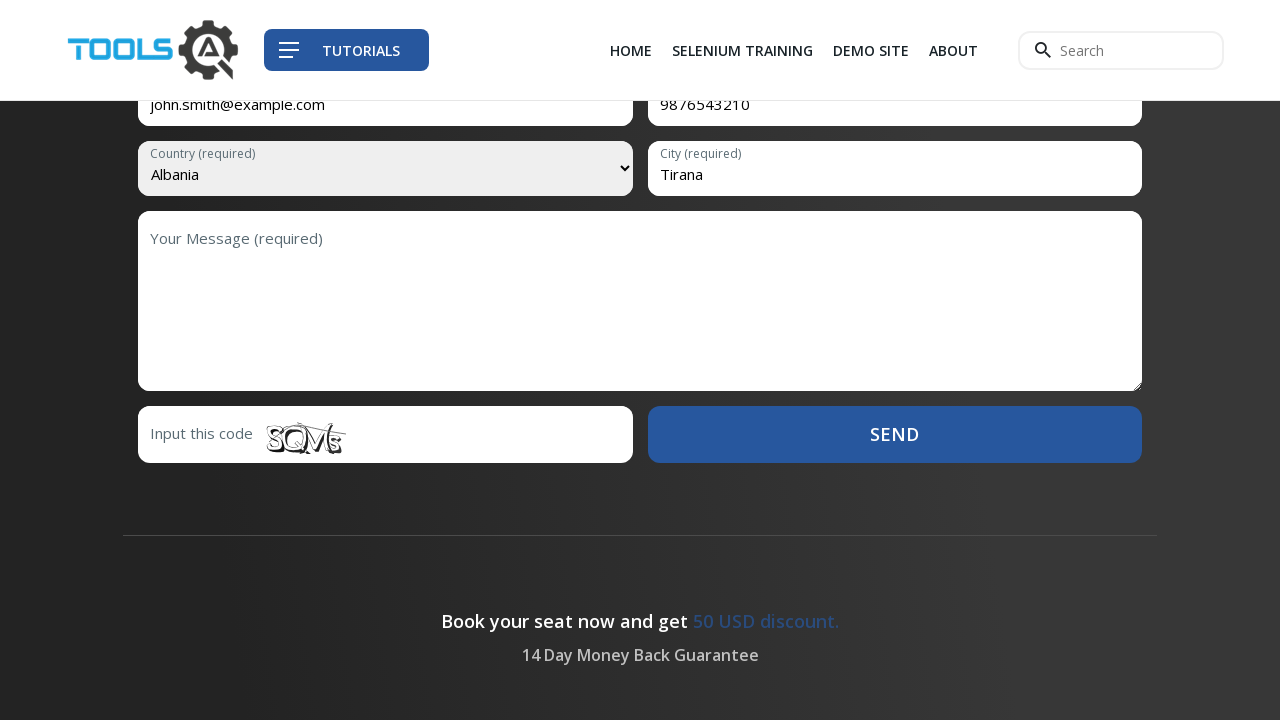